Waits for a price to reach $100, books it, then solves a mathematical captcha and submits the answer

Starting URL: http://suninjuly.github.io/explicit_wait2.html

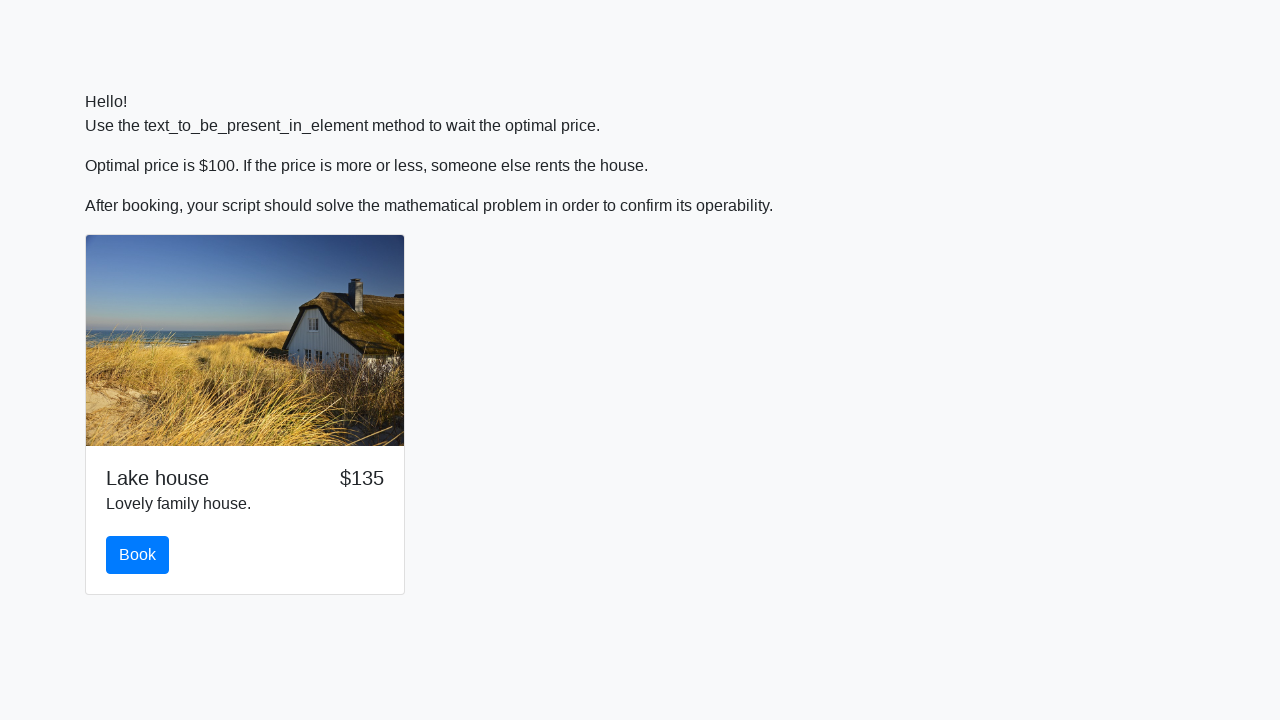

Waited for price to reach $100
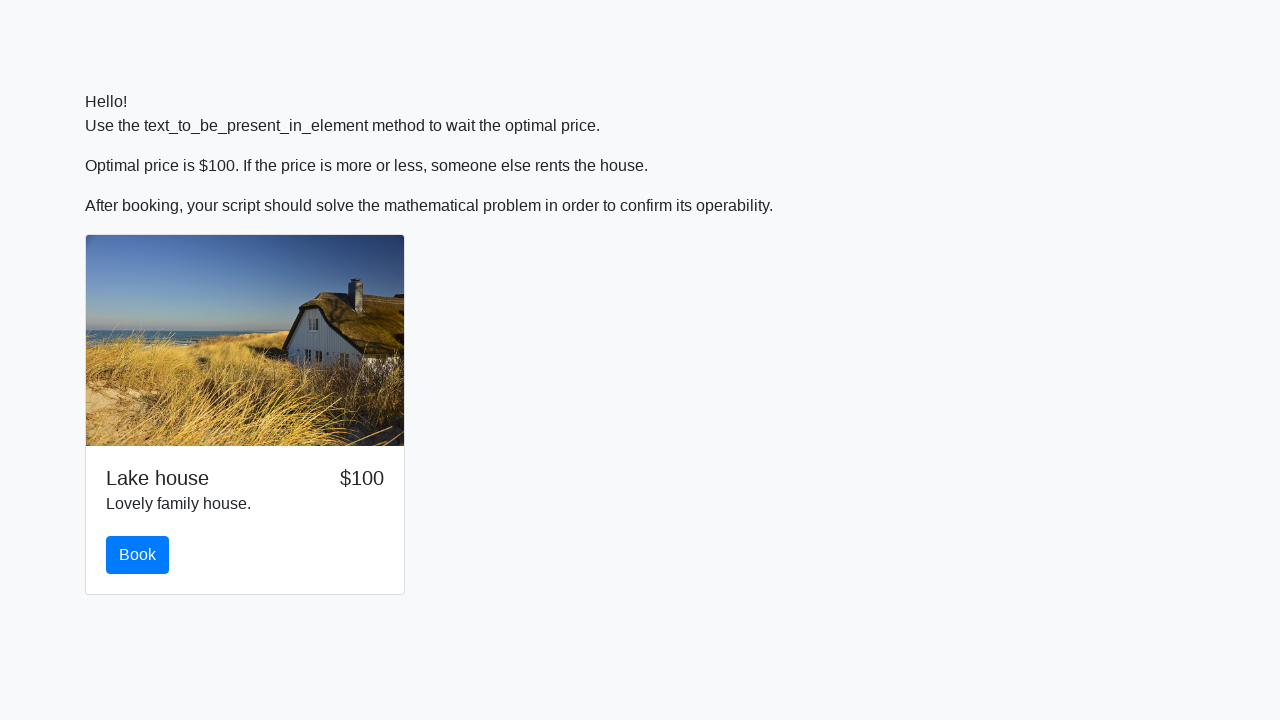

Clicked the Book button at (138, 555) on xpath=//button[text()='Book']
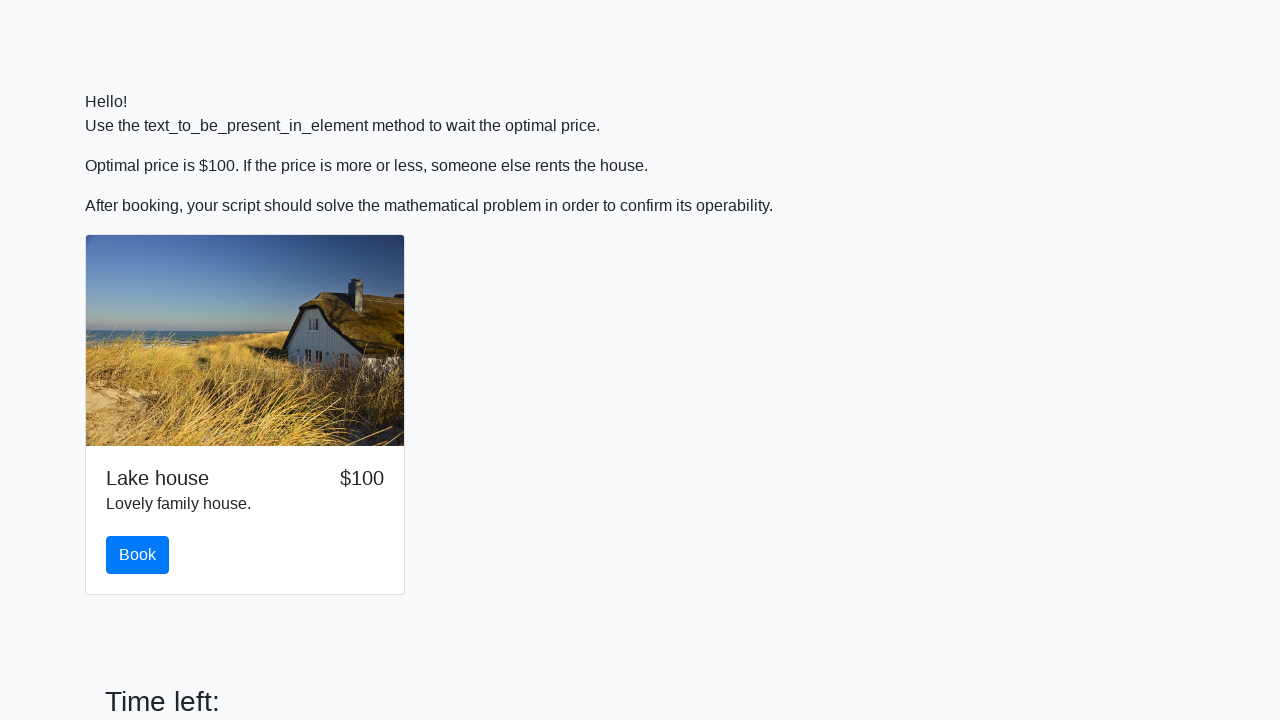

Scrolled to bottom of page to view form
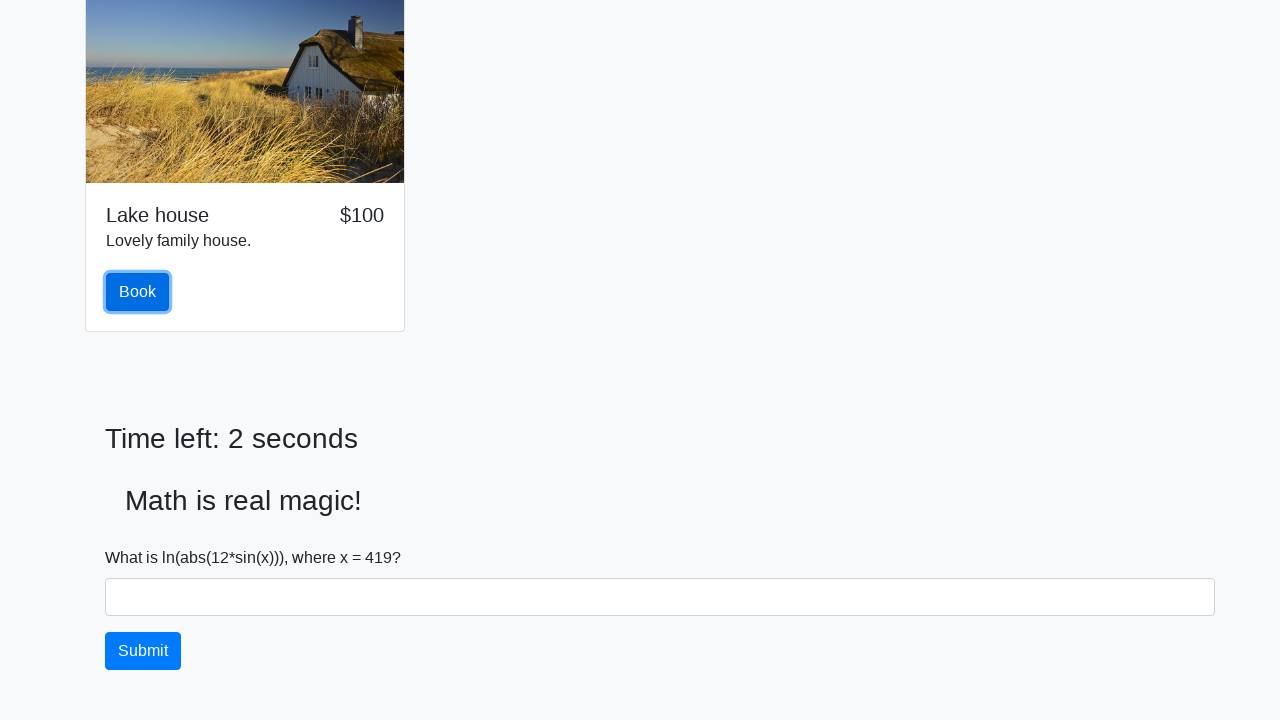

Retrieved x value for calculation: 419
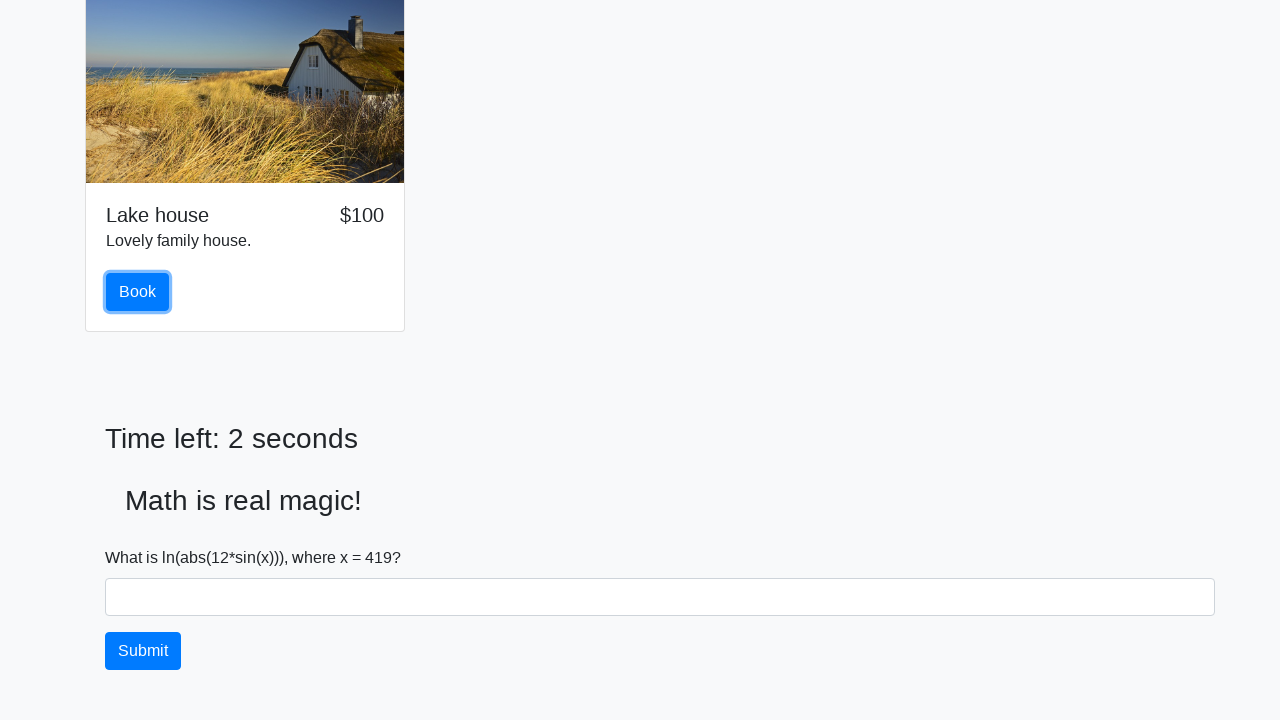

Calculated mathematical captcha answer: 2.4015661813739766
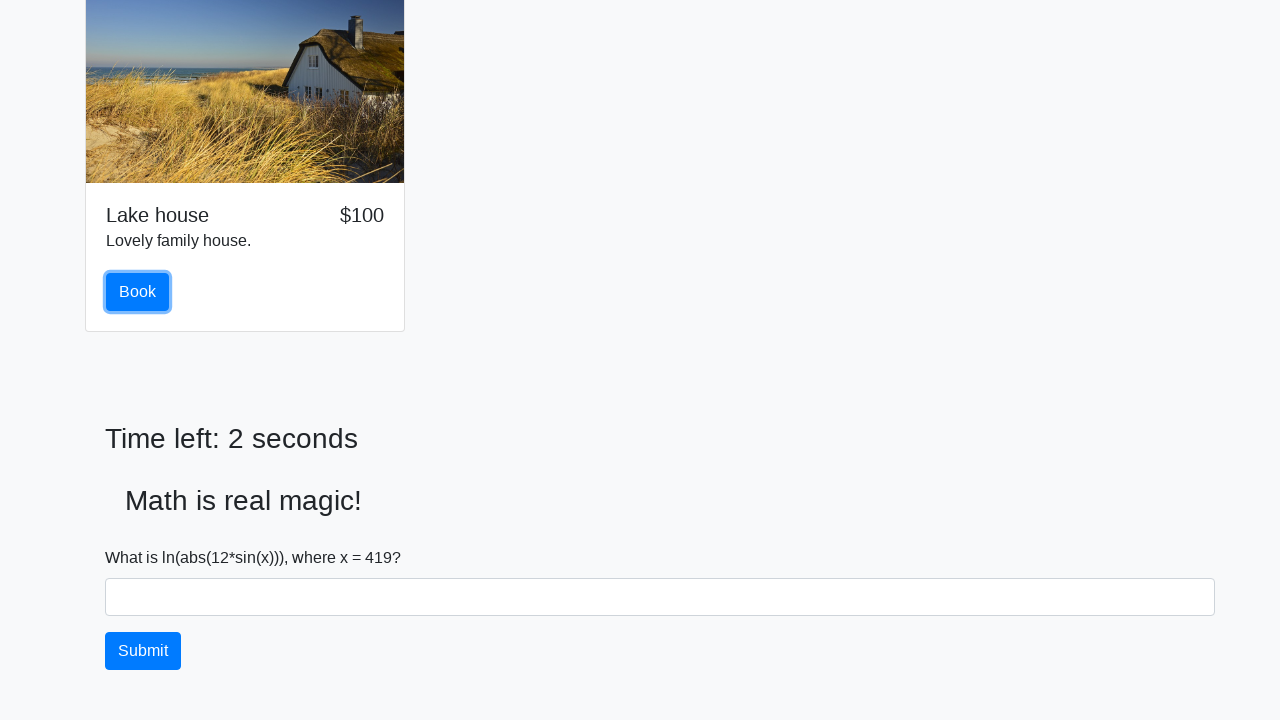

Filled in the captcha answer on #answer
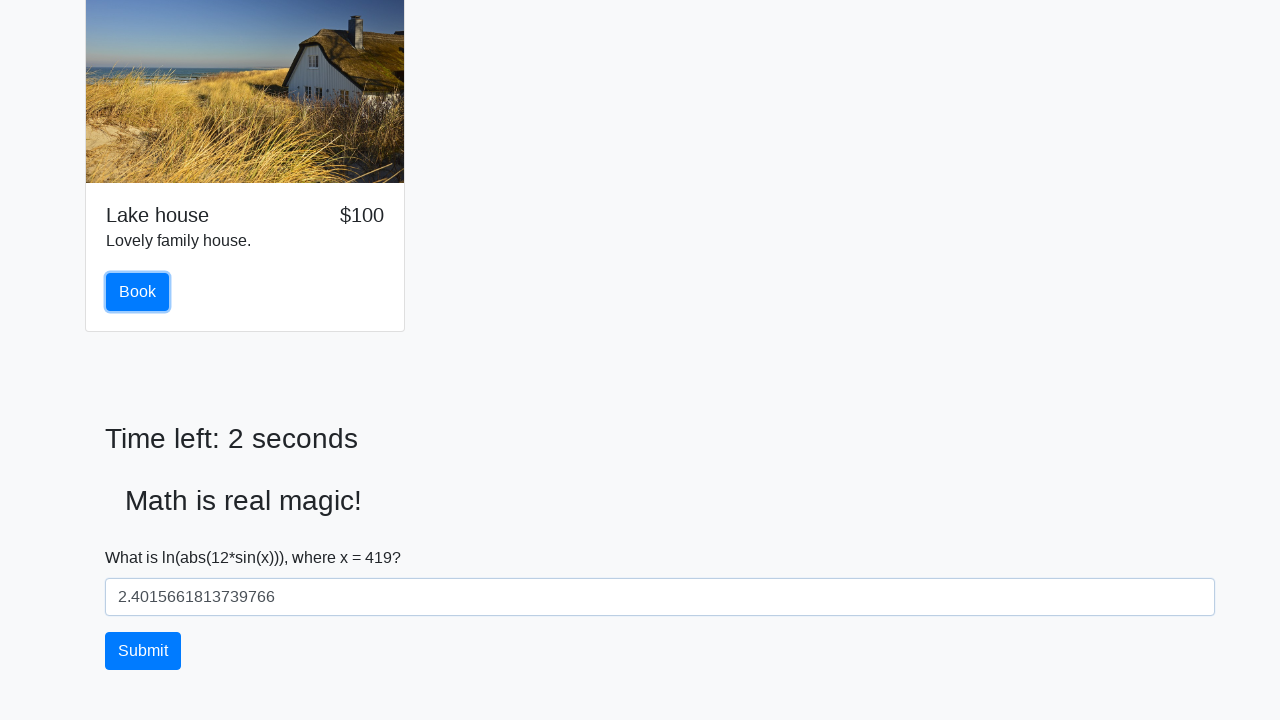

Clicked Submit button to submit the form at (143, 651) on xpath=//button[text()='Submit']
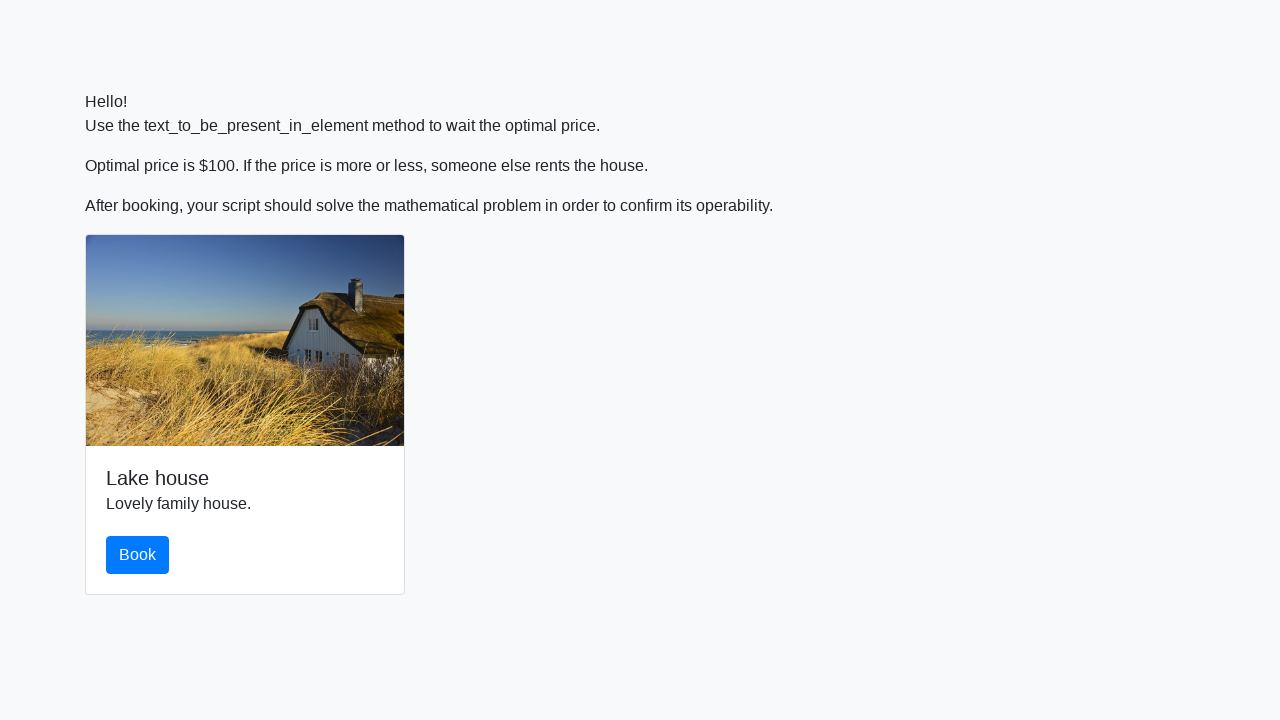

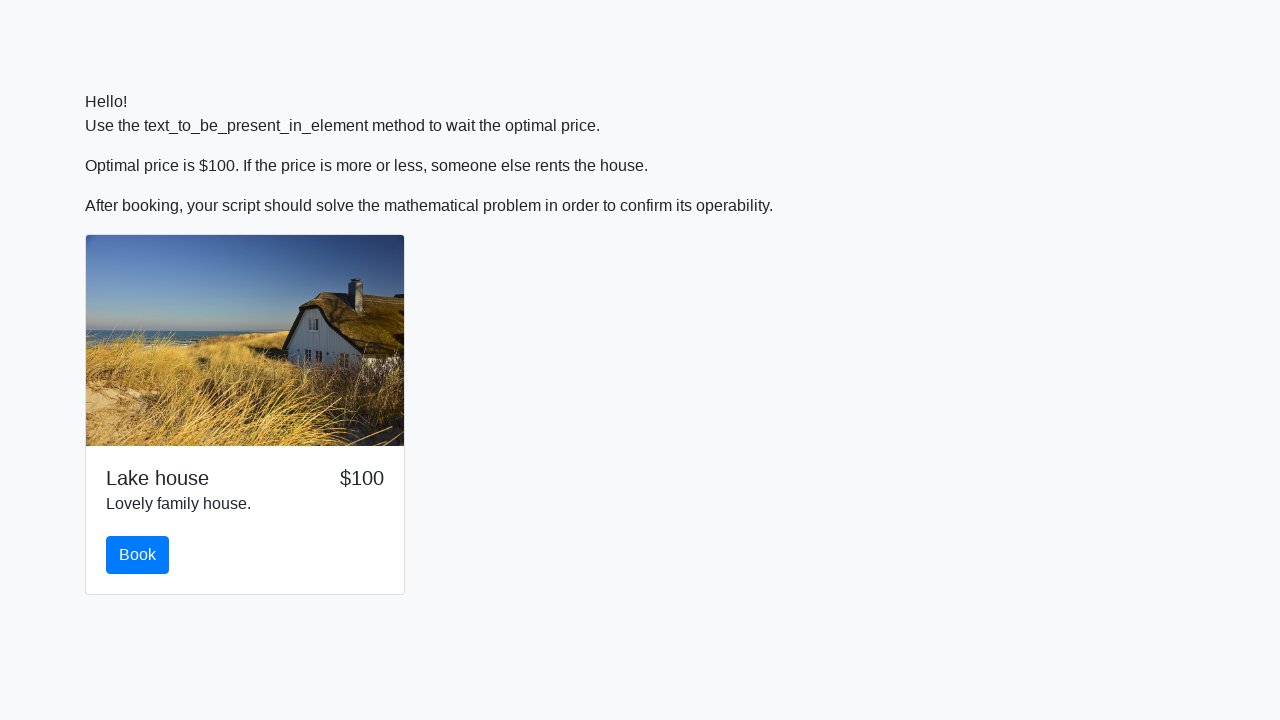